Tests the shop's search functionality by searching for a random product from a predefined list and verifying the search results page

Starting URL: http://prod-kurs.coderslab.pl

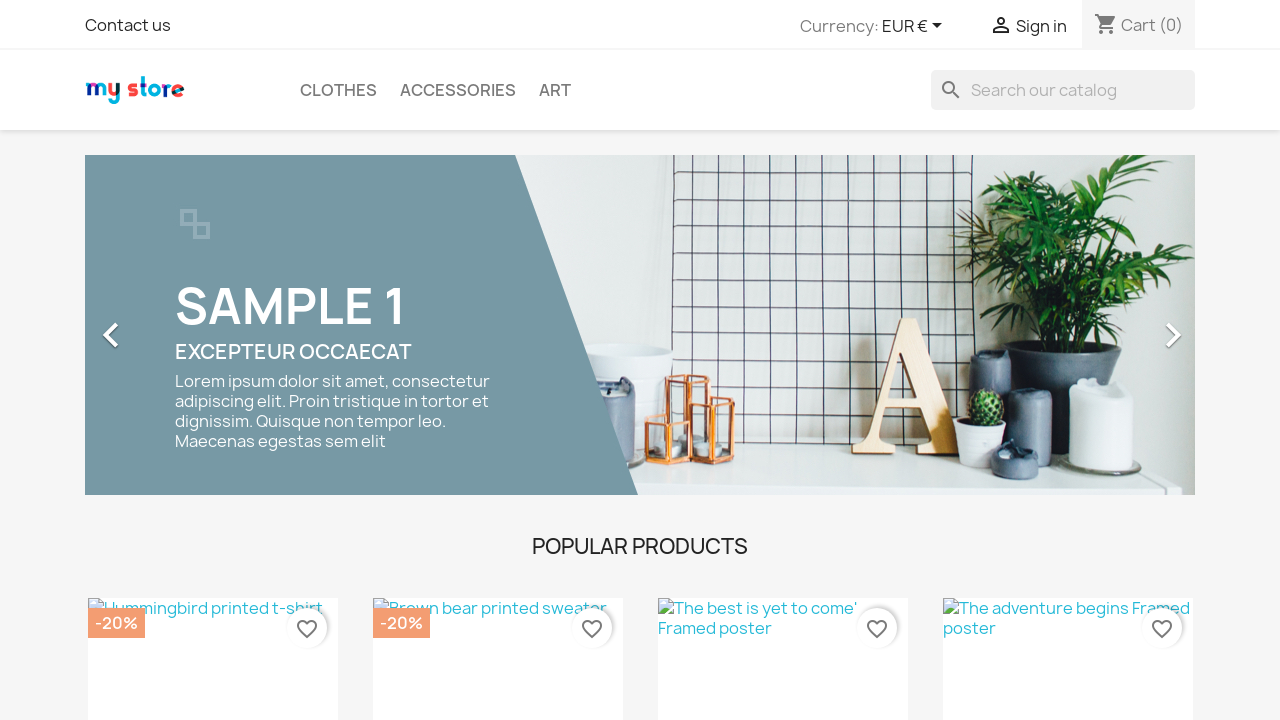

Selected random product to search: 't-shirt'
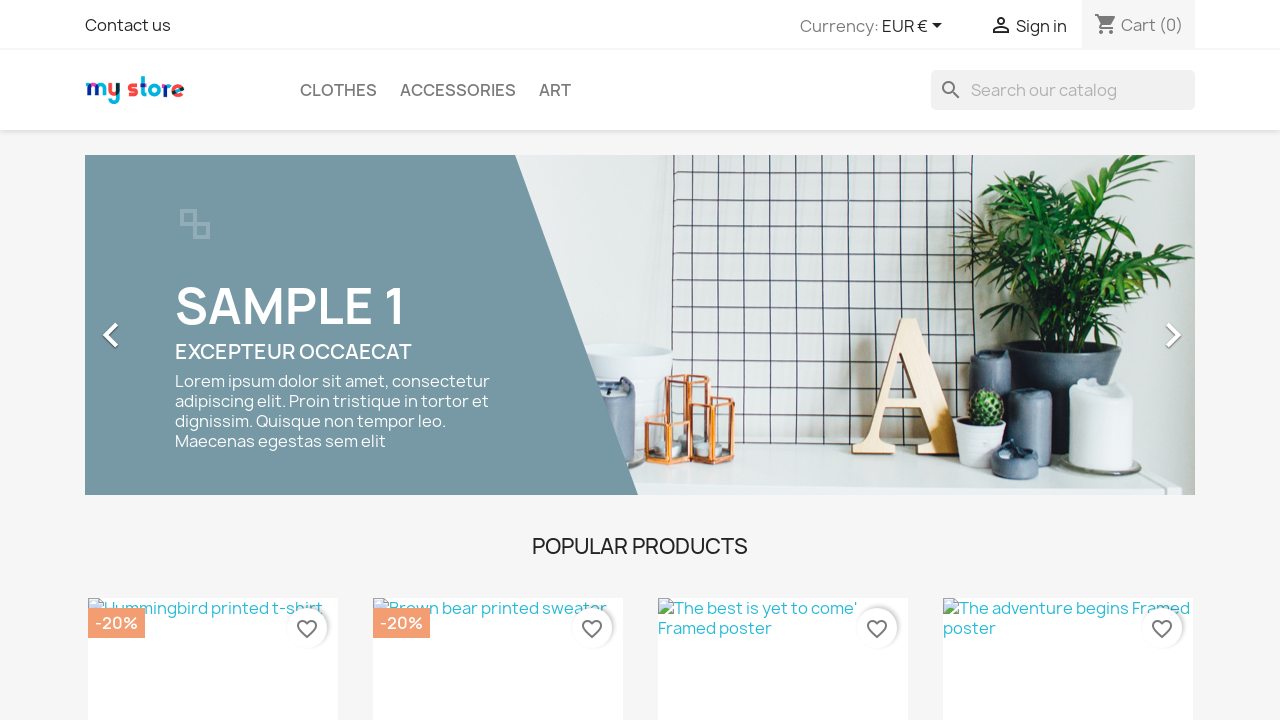

Located search input field
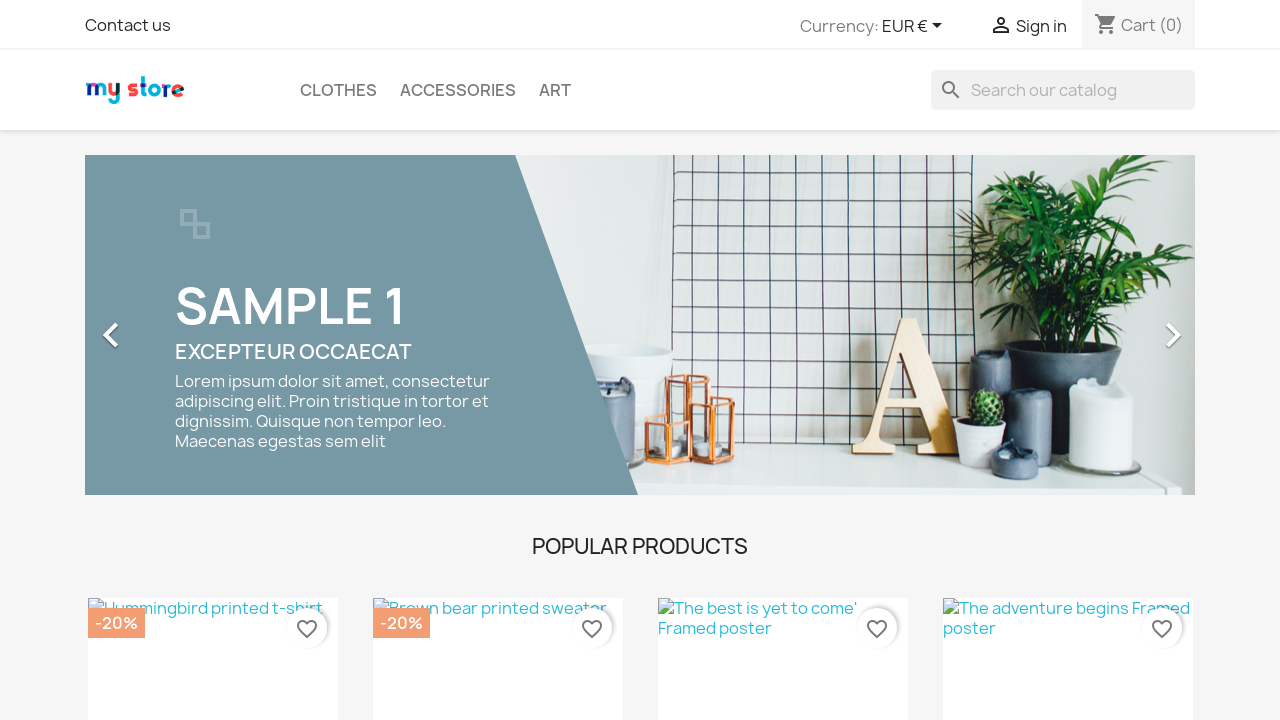

Cleared search input field on input[name='s']
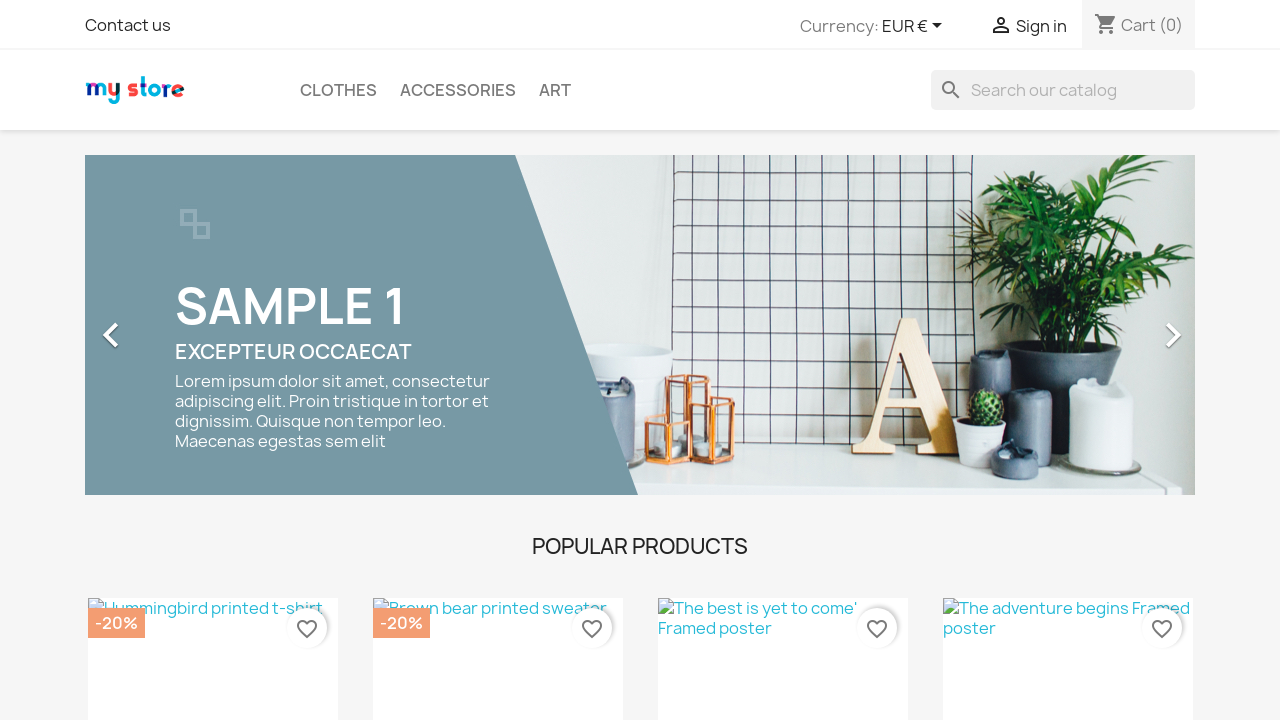

Filled search input with 't-shirt' on input[name='s']
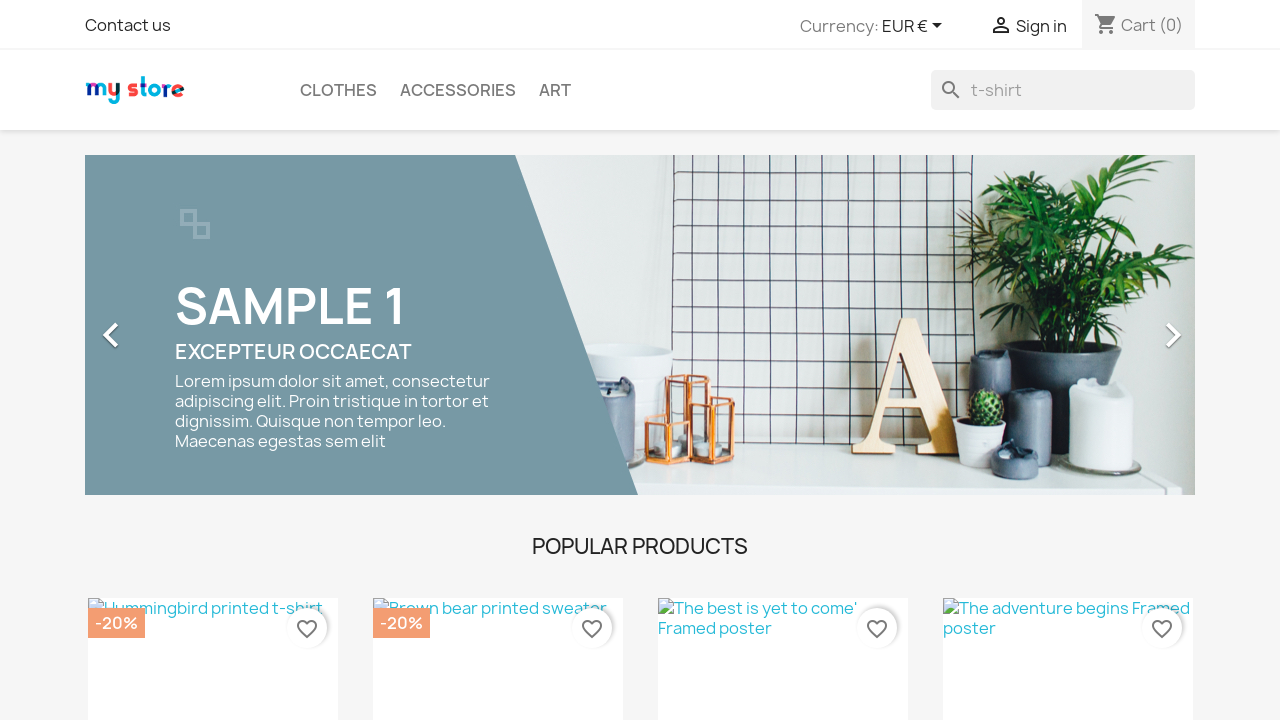

Pressed Enter to submit search query on input[name='s']
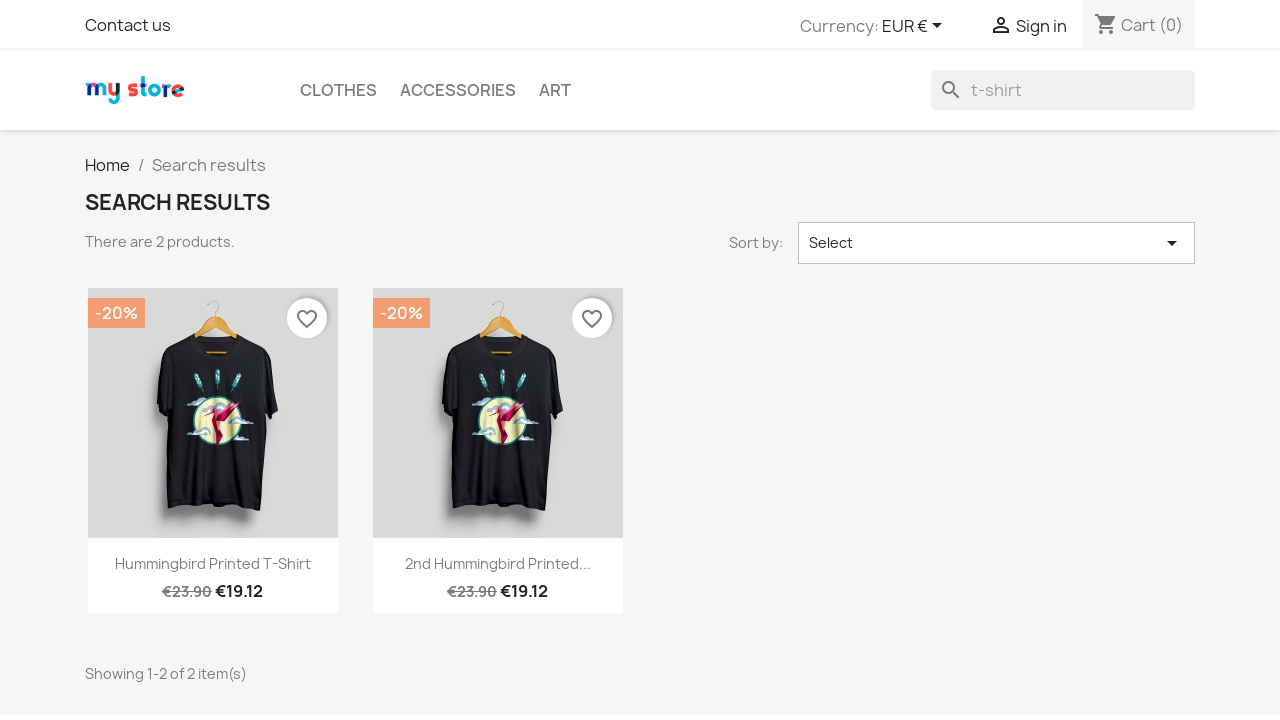

Search results page loaded successfully
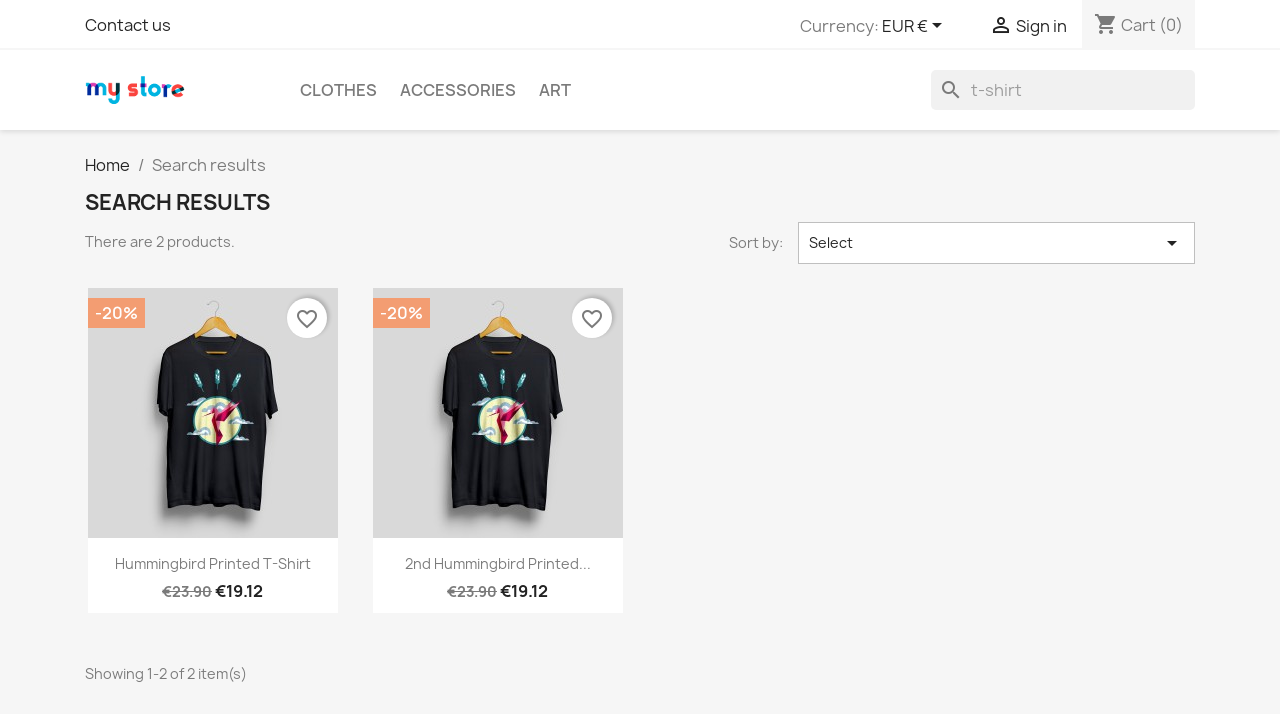

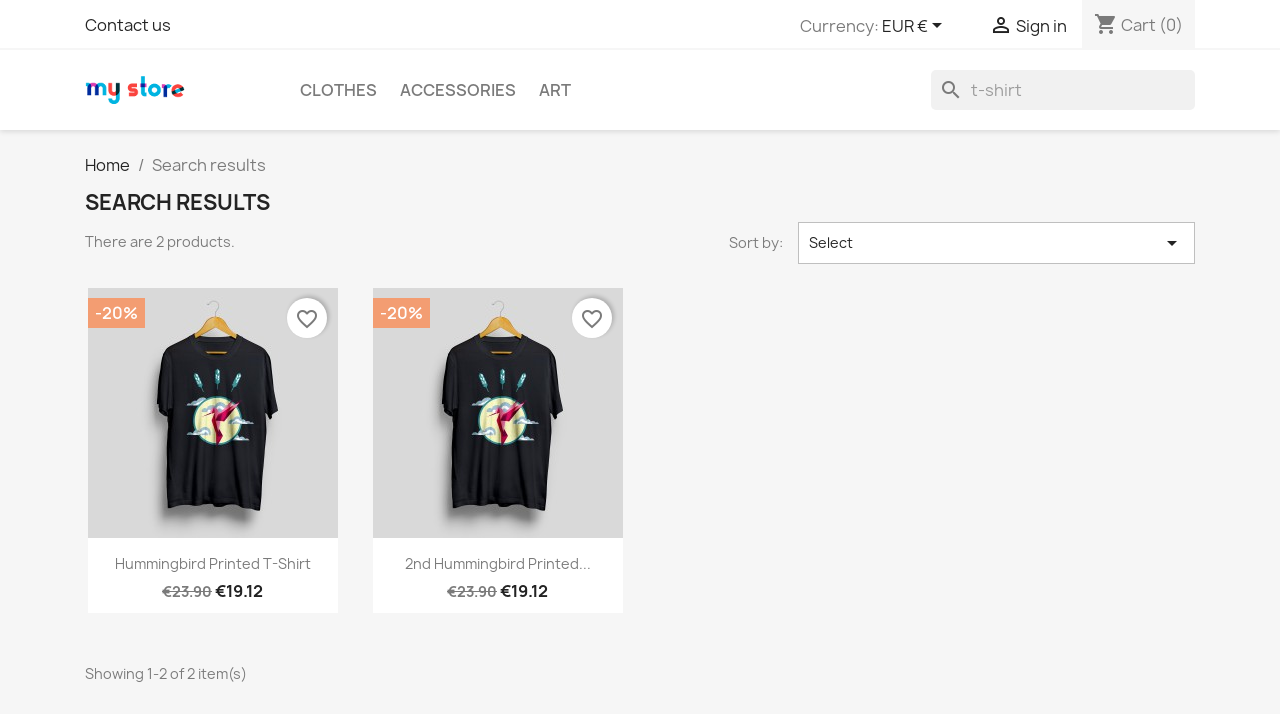